Tests double-click functionality on a button that triggers an alert, then accepts the alert dialog

Starting URL: http://only-testing-blog.blogspot.com/2014/09/selectable.html

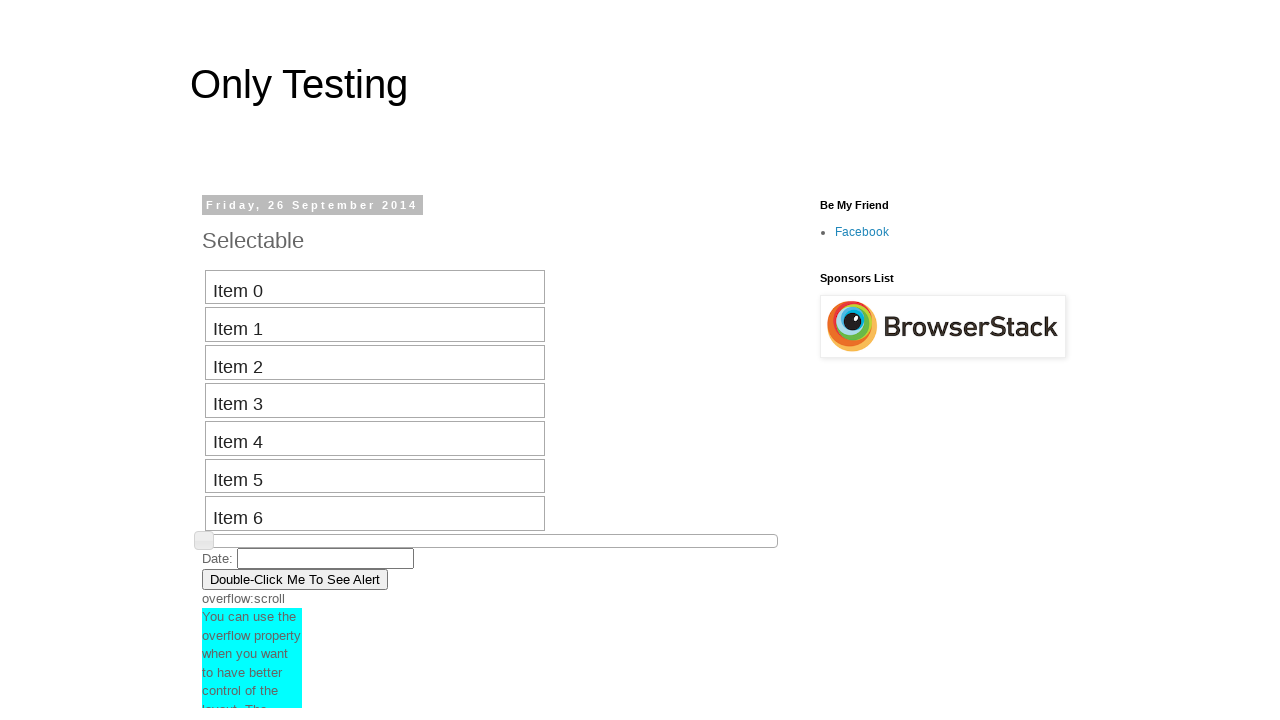

Navigated to the selectable test page
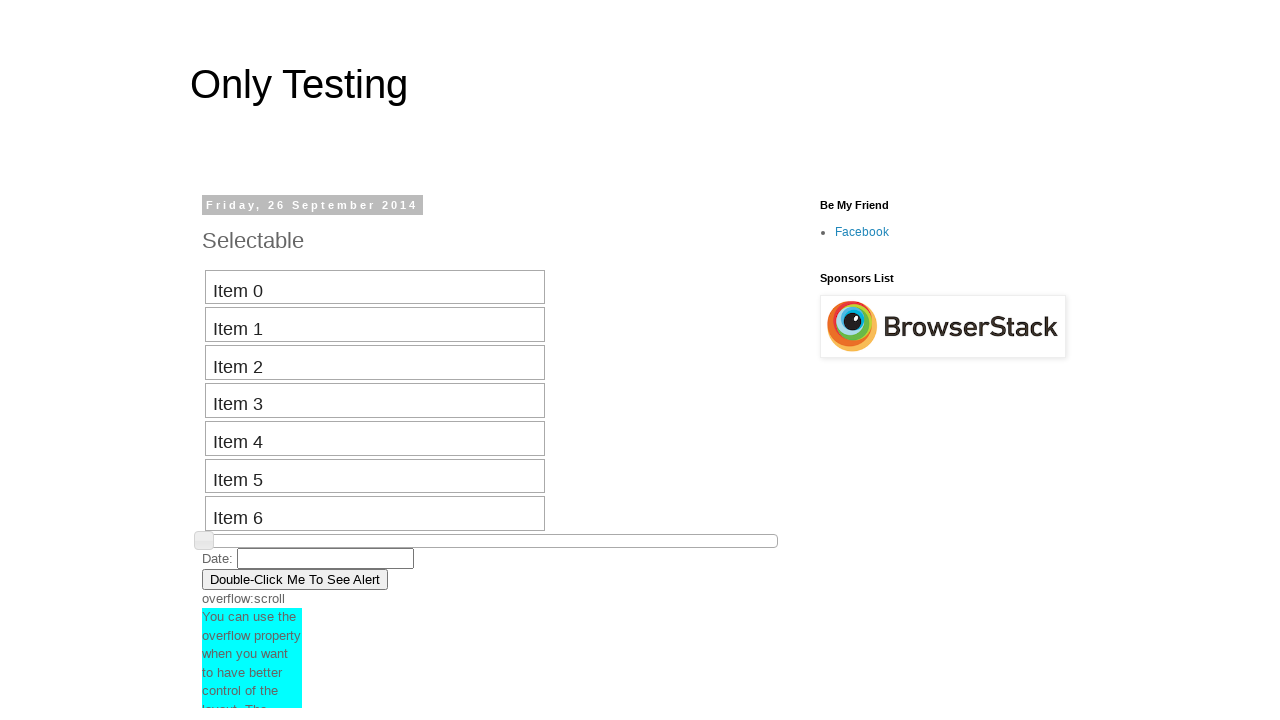

Double-clicked the 'See Alert' button at (295, 579) on xpath=//button[contains(text(),'See Alert')]
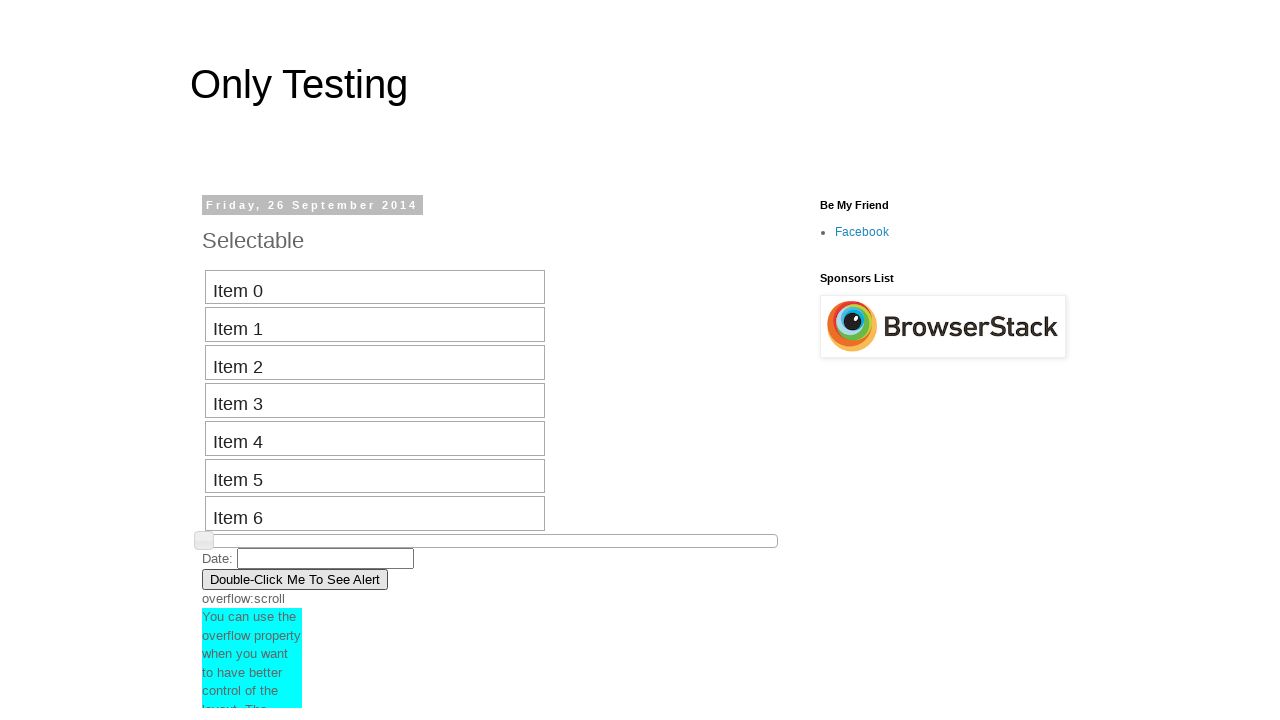

Set up alert dialog handler to accept the dialog
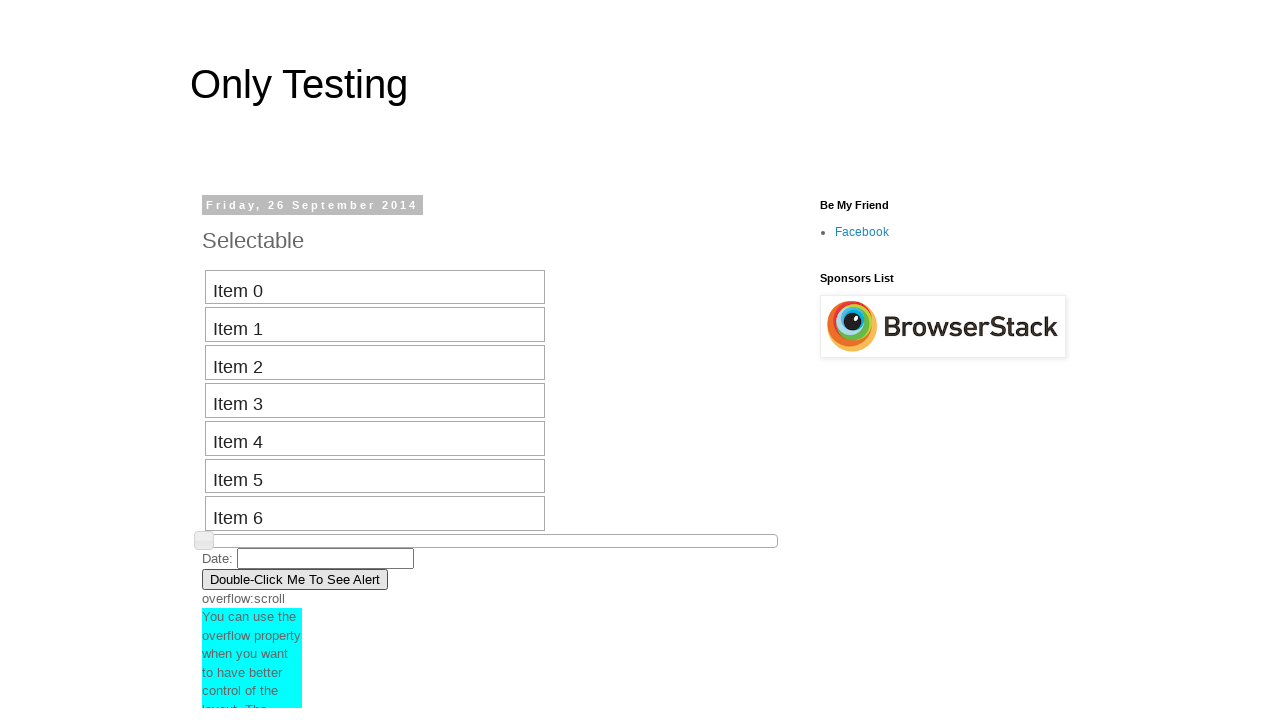

Waited for alert to be processed
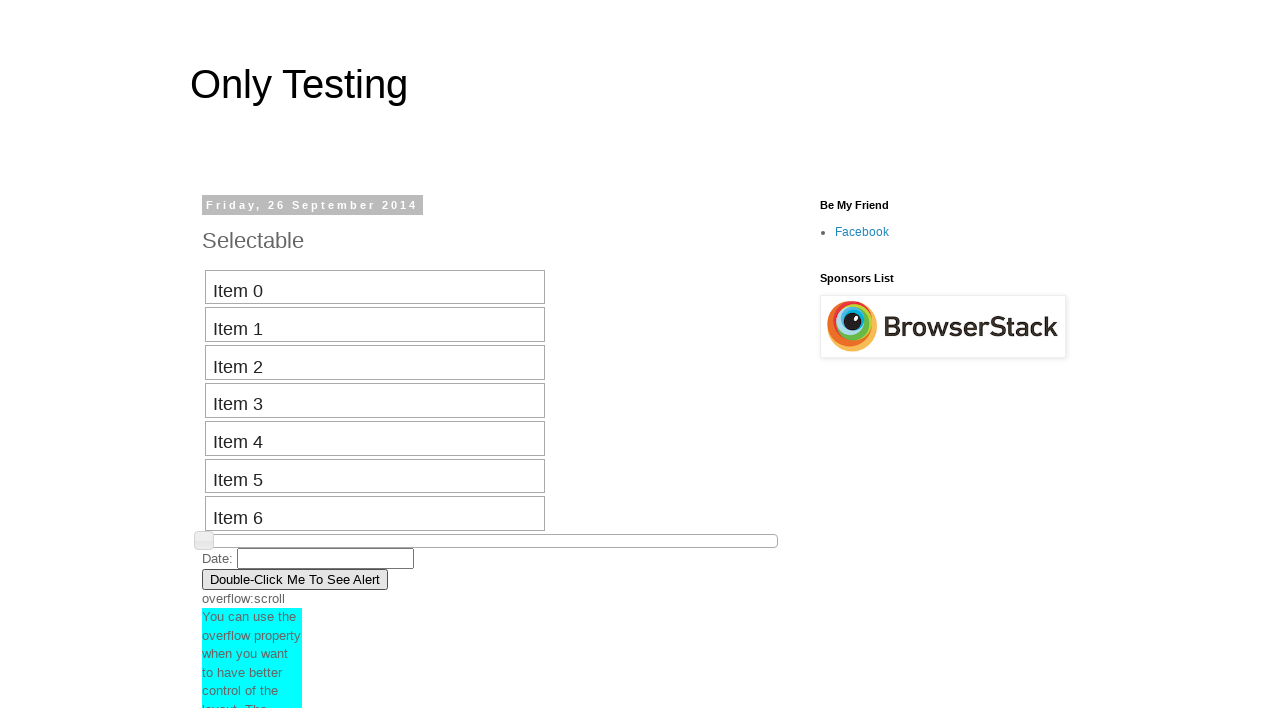

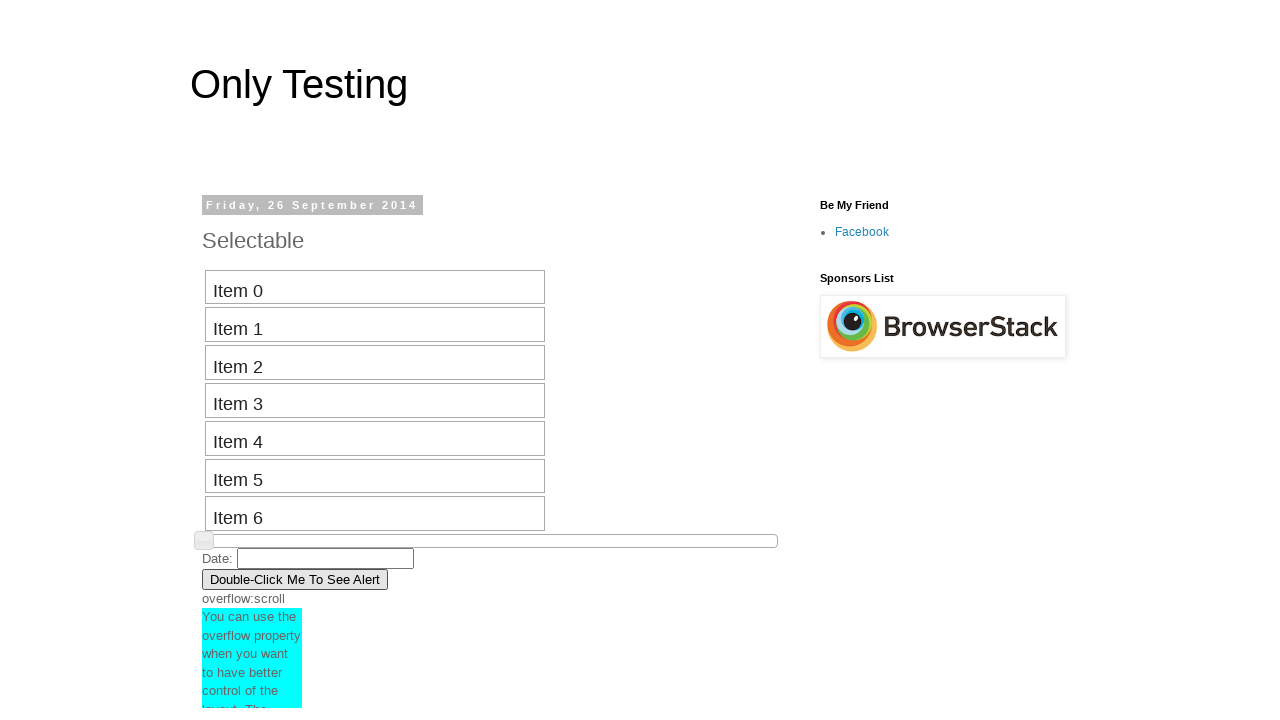